Triggers a confirm dialog, dismisses it, and verifies the result text shows "Cancel"

Starting URL: https://testautomationpractice.blogspot.com/

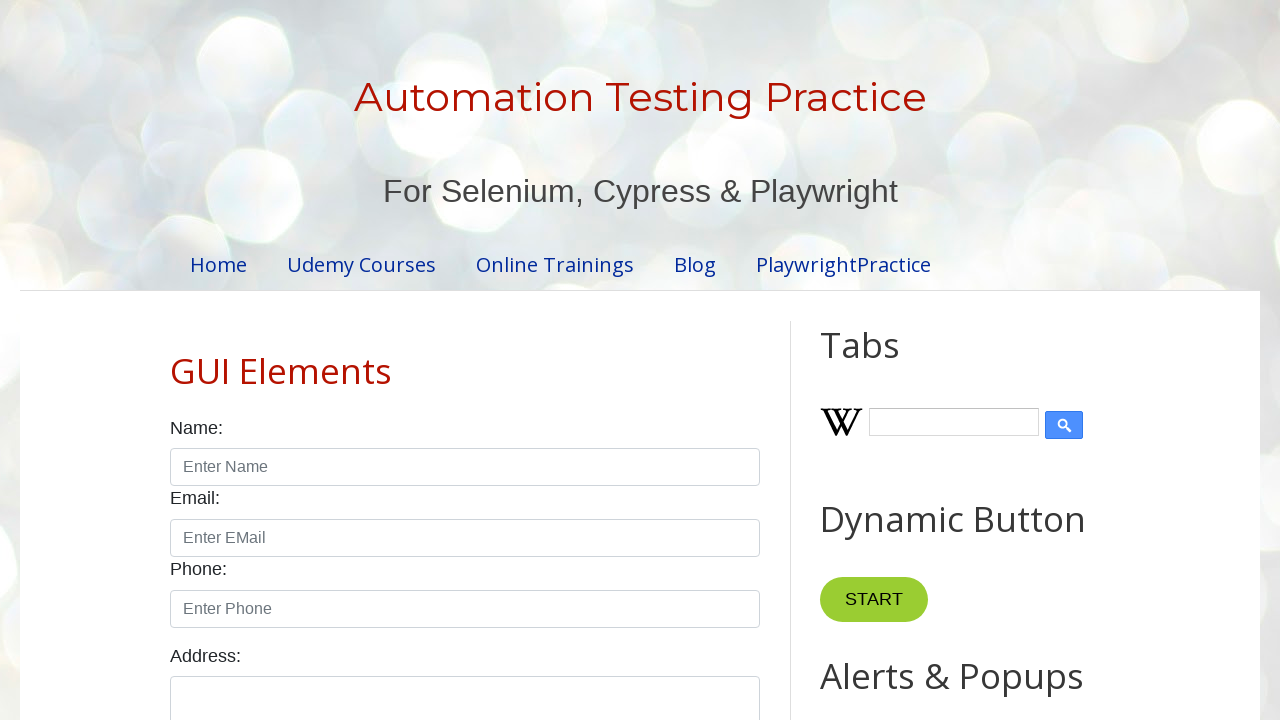

Set up dialog handler to dismiss confirm dialogs
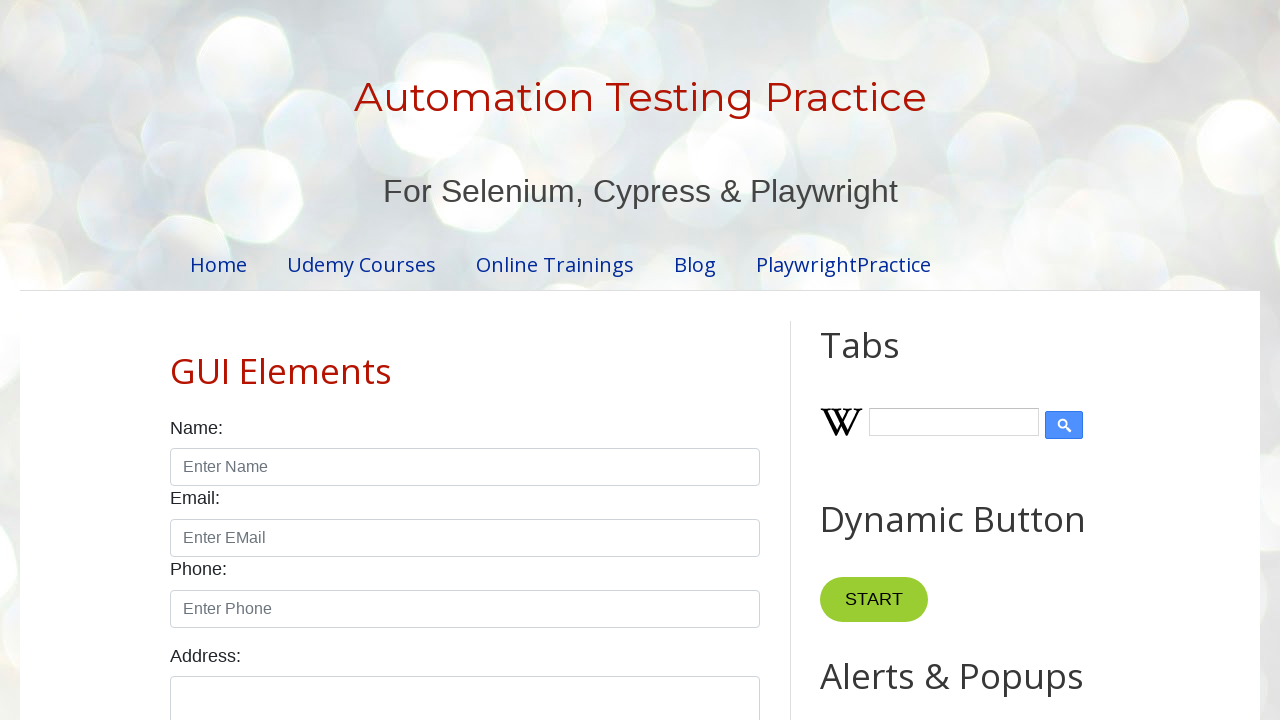

Clicked confirm button to trigger confirm dialog at (912, 360) on #confirmBtn
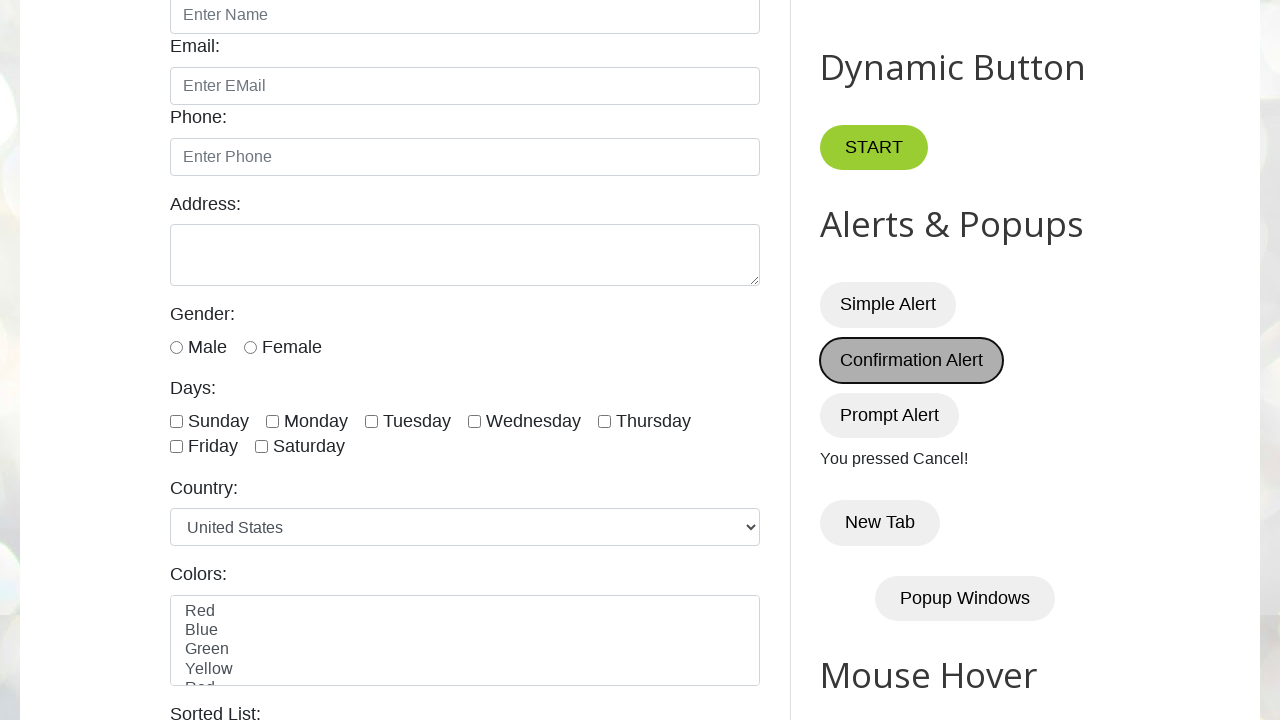

Waited for result text element to appear
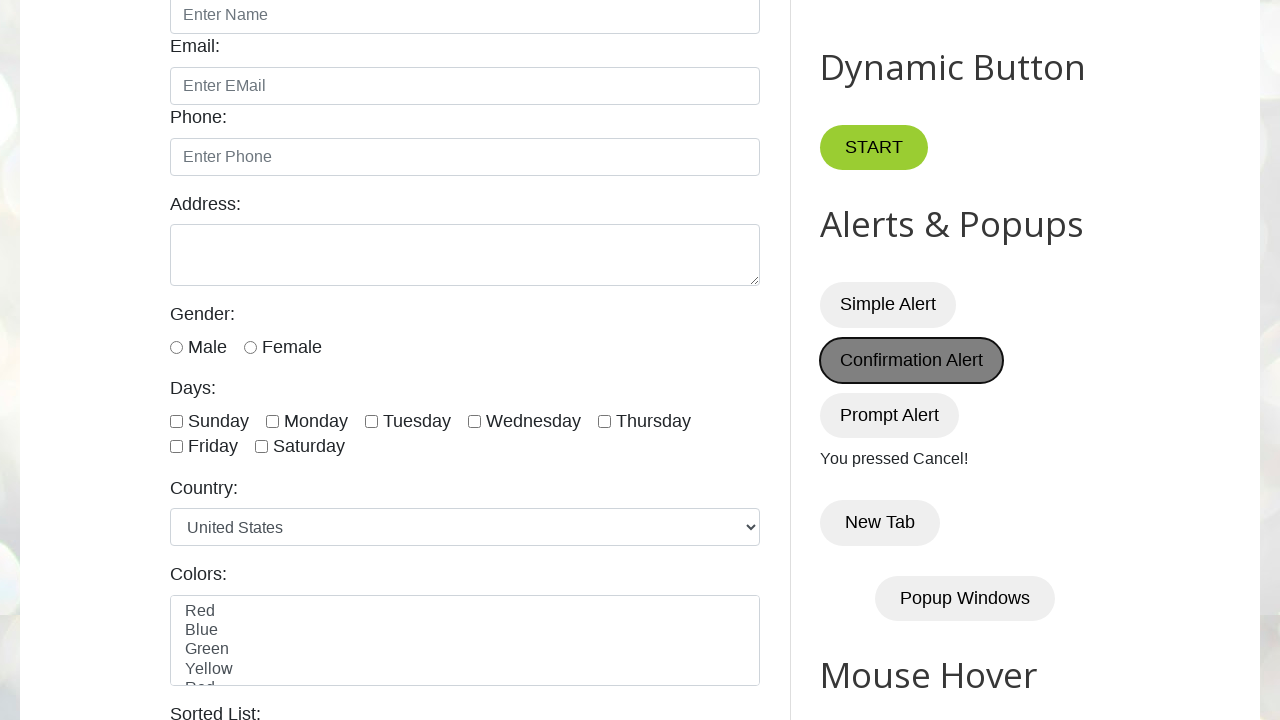

Verified result text shows 'You pressed Cancel!' after dismissing dialog
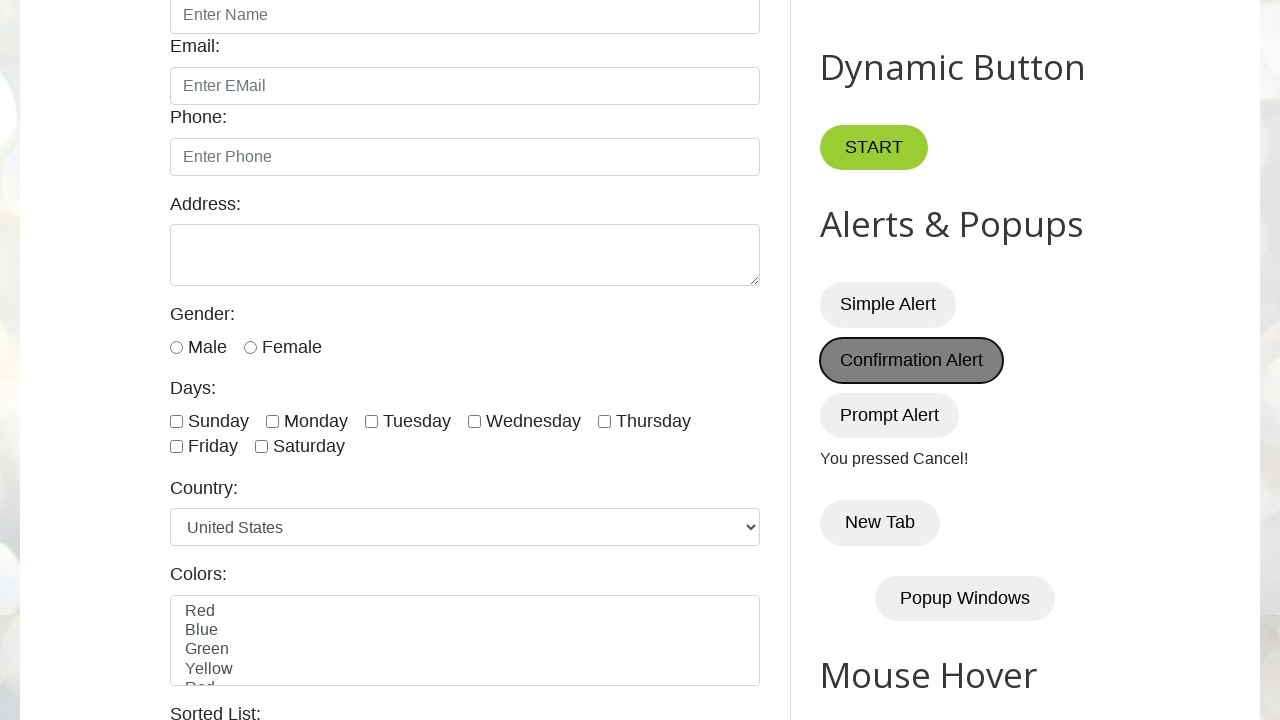

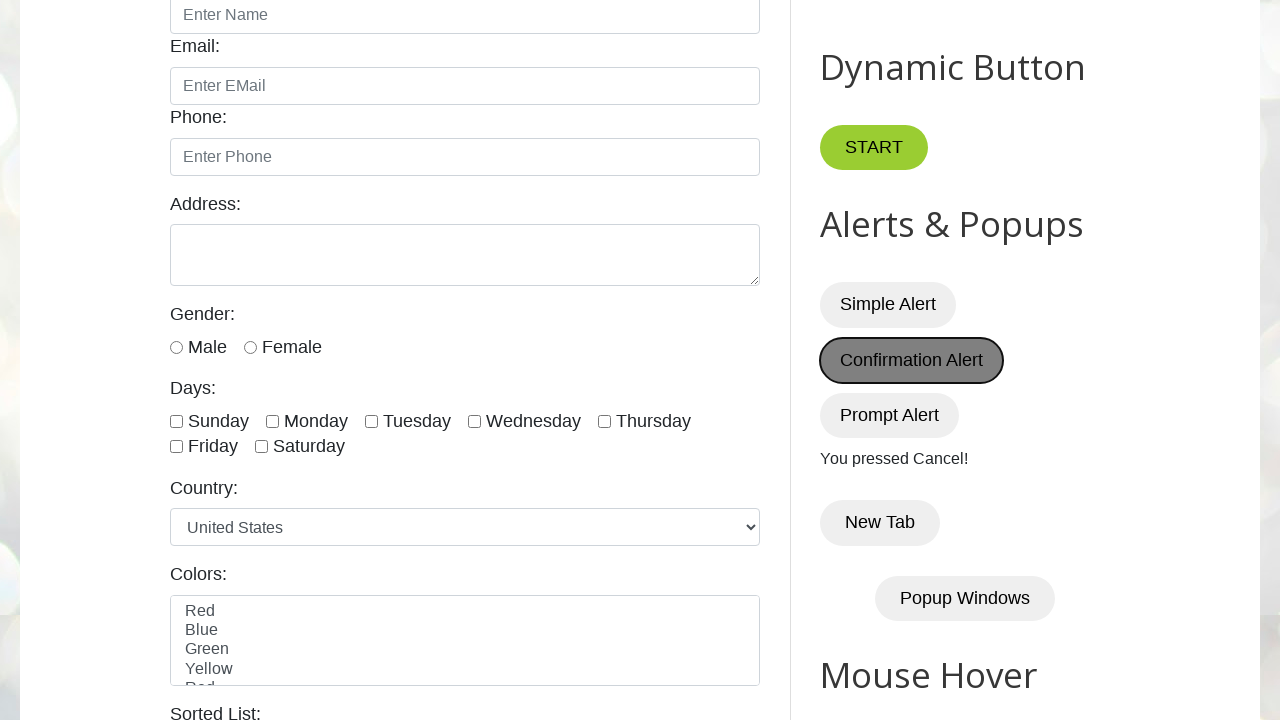